Tests page load performance by navigating to URLs with different delay times and measuring load timing using the Navigation Timing API

Starting URL: https://httpbin.org/delay/1

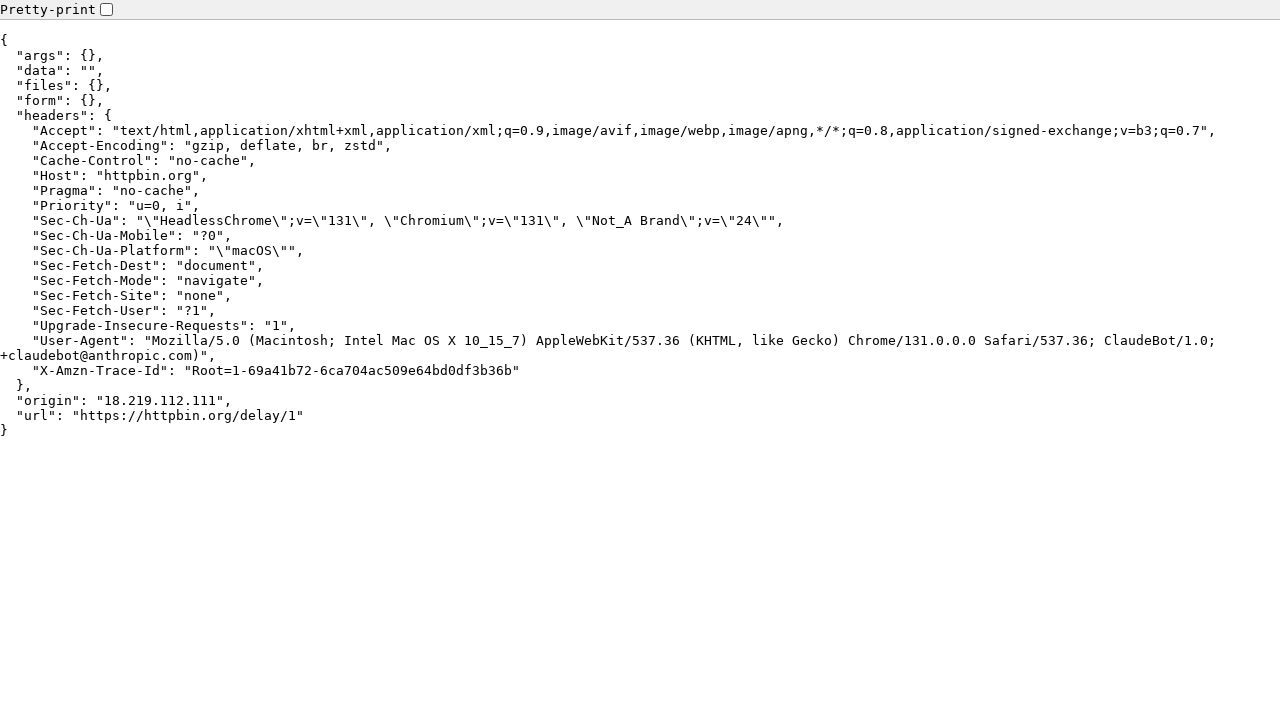

Retrieved navigationStart timing value from first page
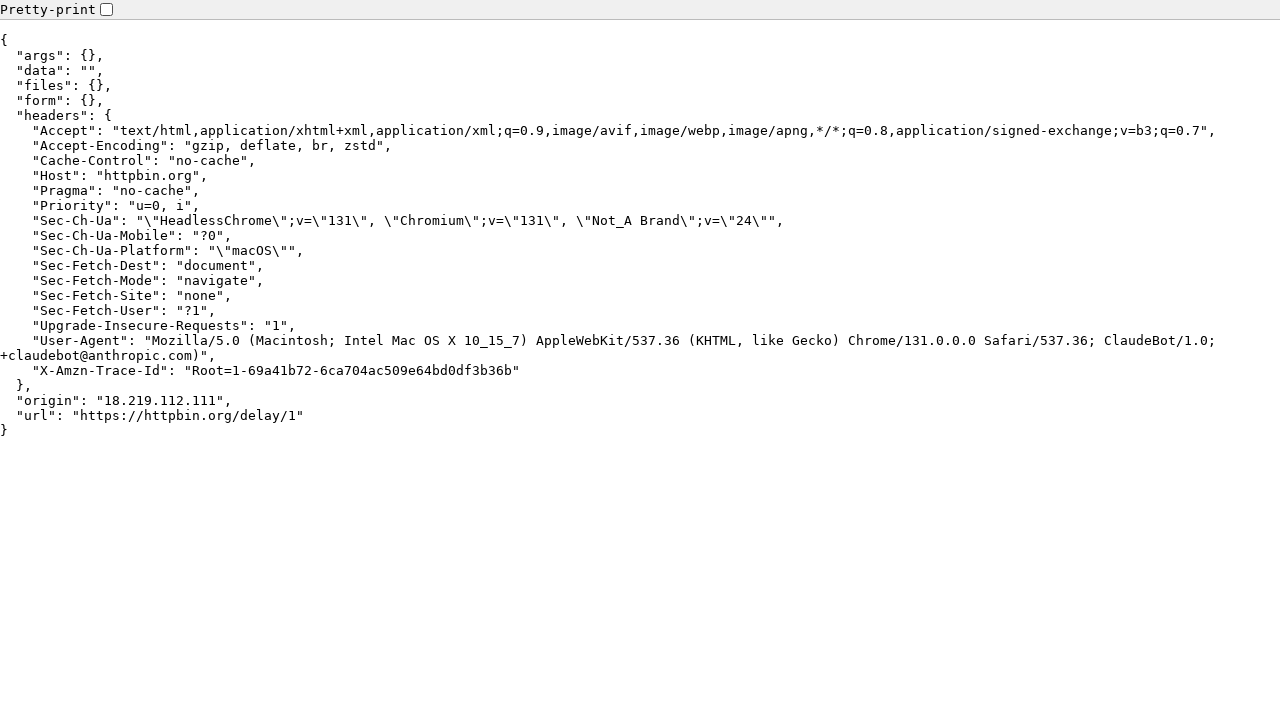

Retrieved domComplete timing value from first page
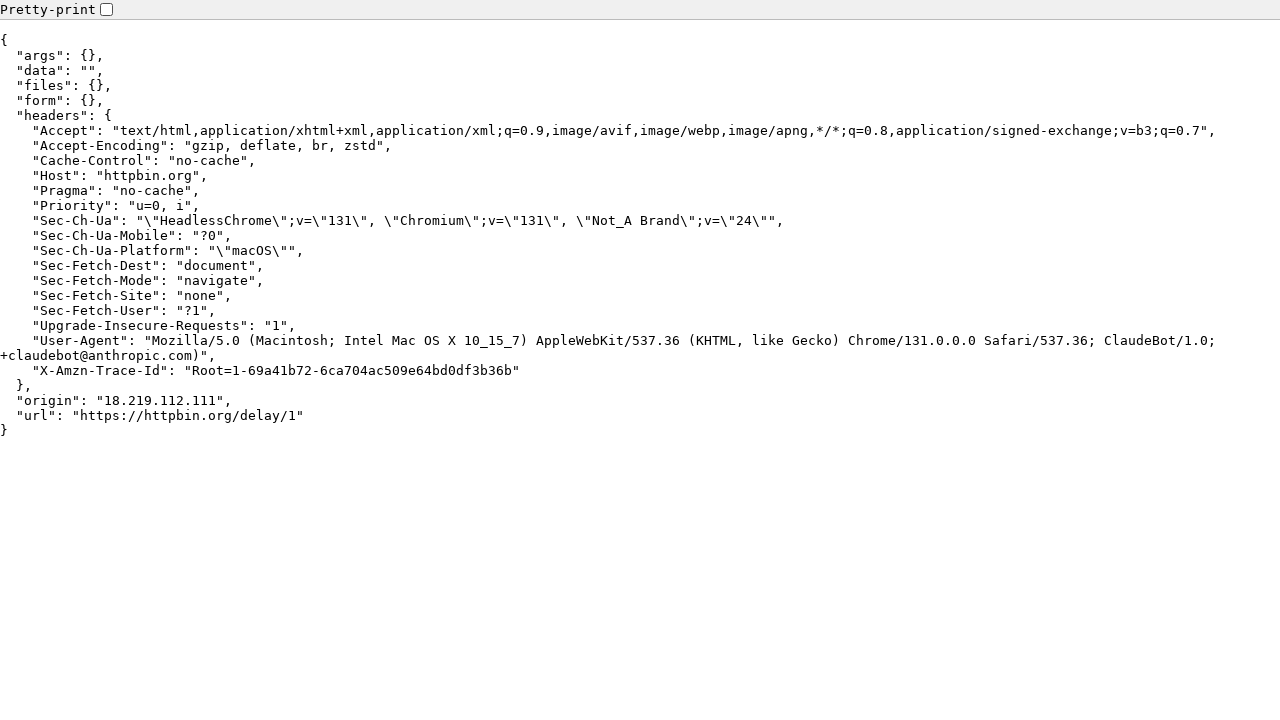

Calculated total load time for delay/1: 1076ms
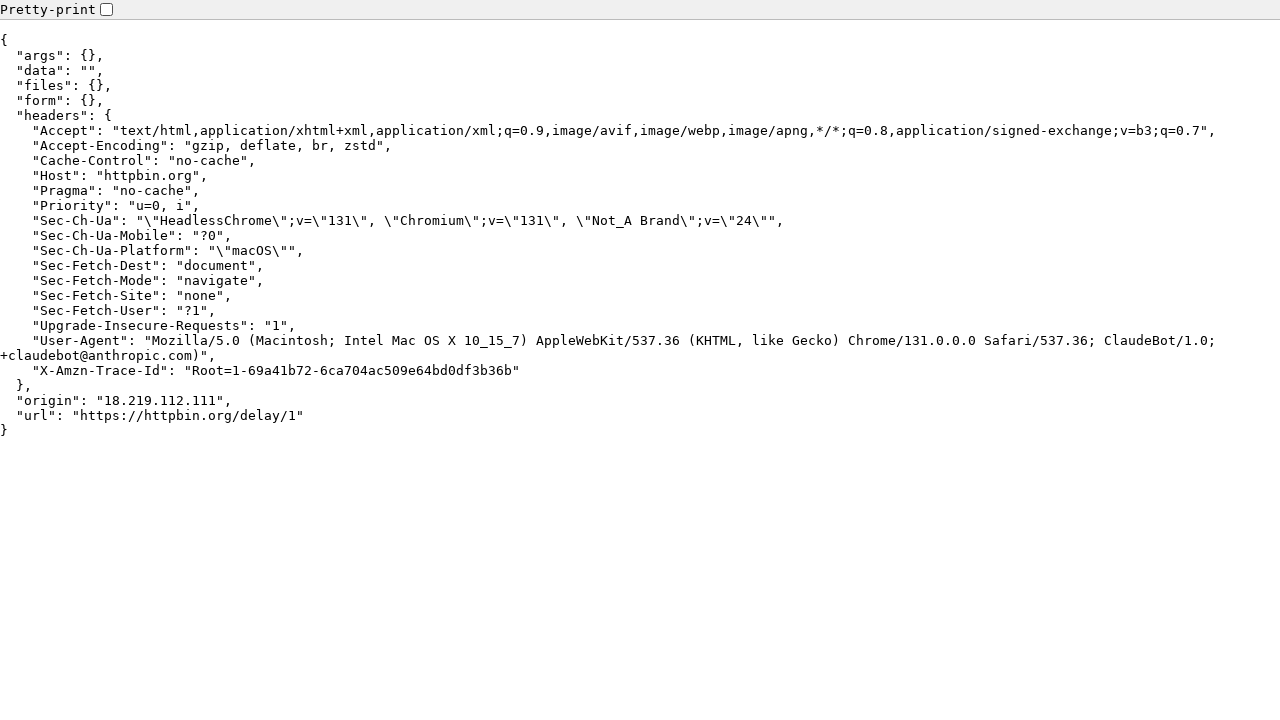

Navigated to https://httpbin.org/delay/2
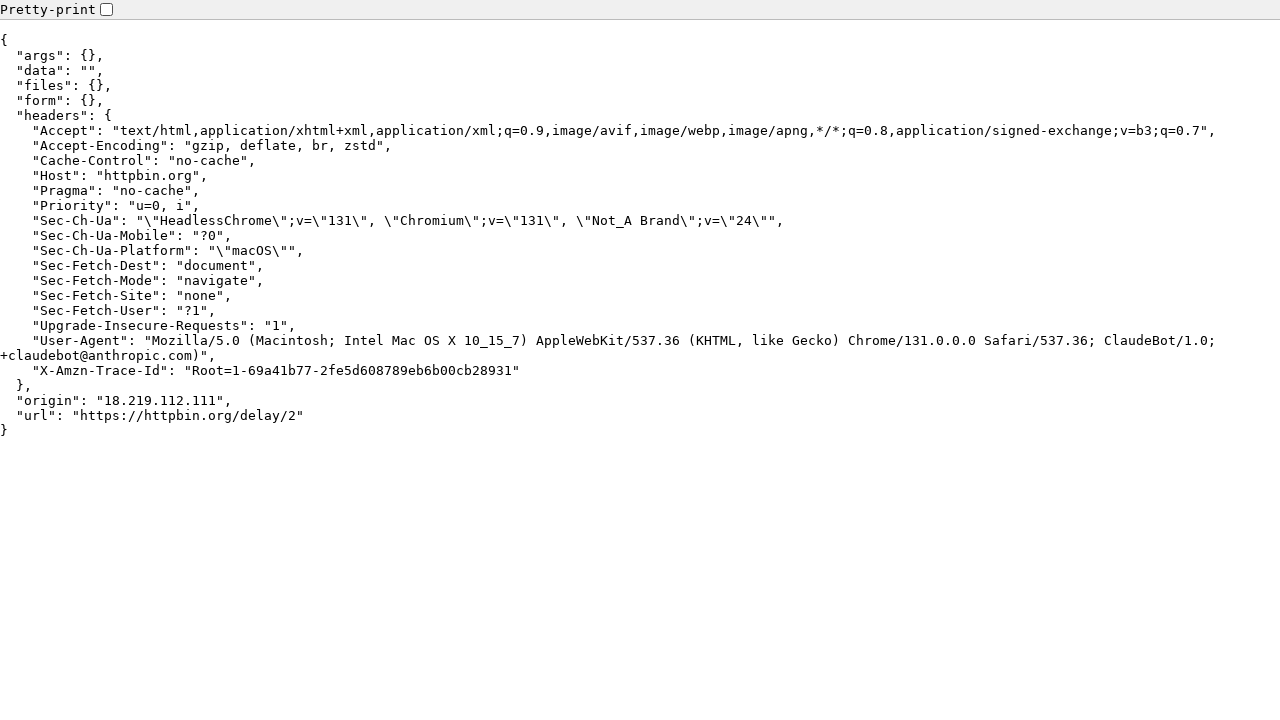

Retrieved navigationStart timing value from second page
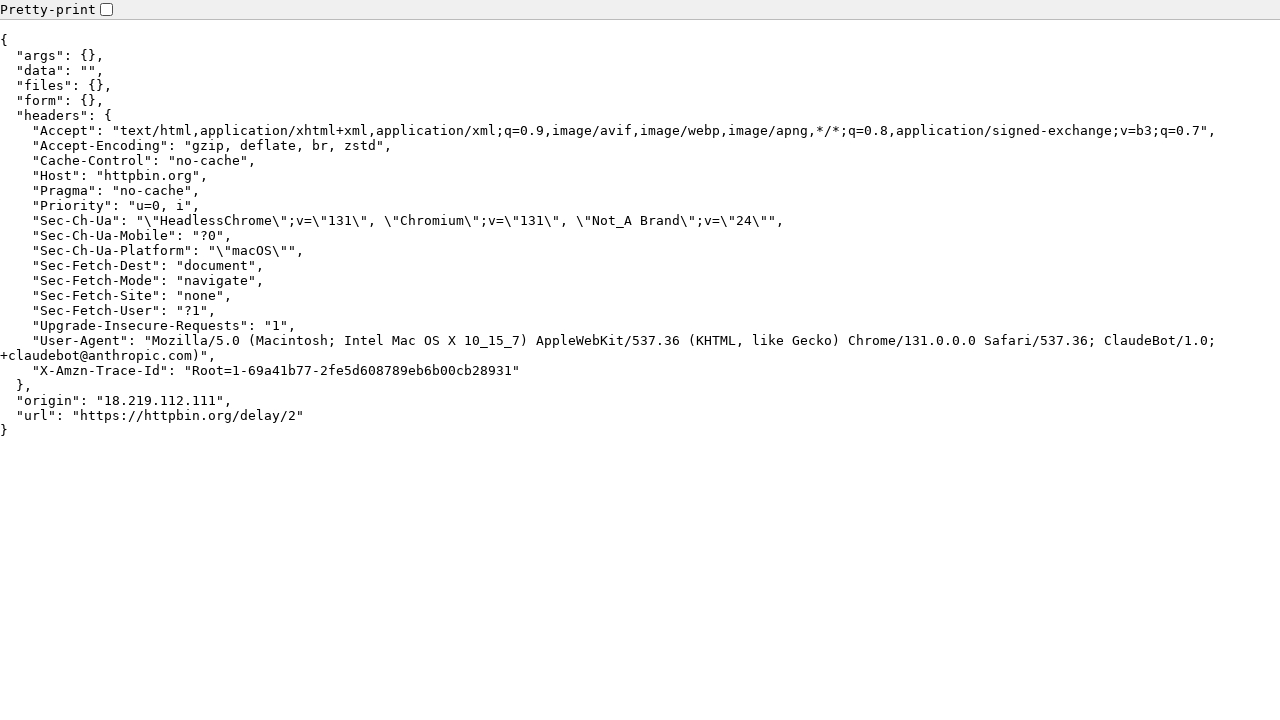

Retrieved domComplete timing value from second page
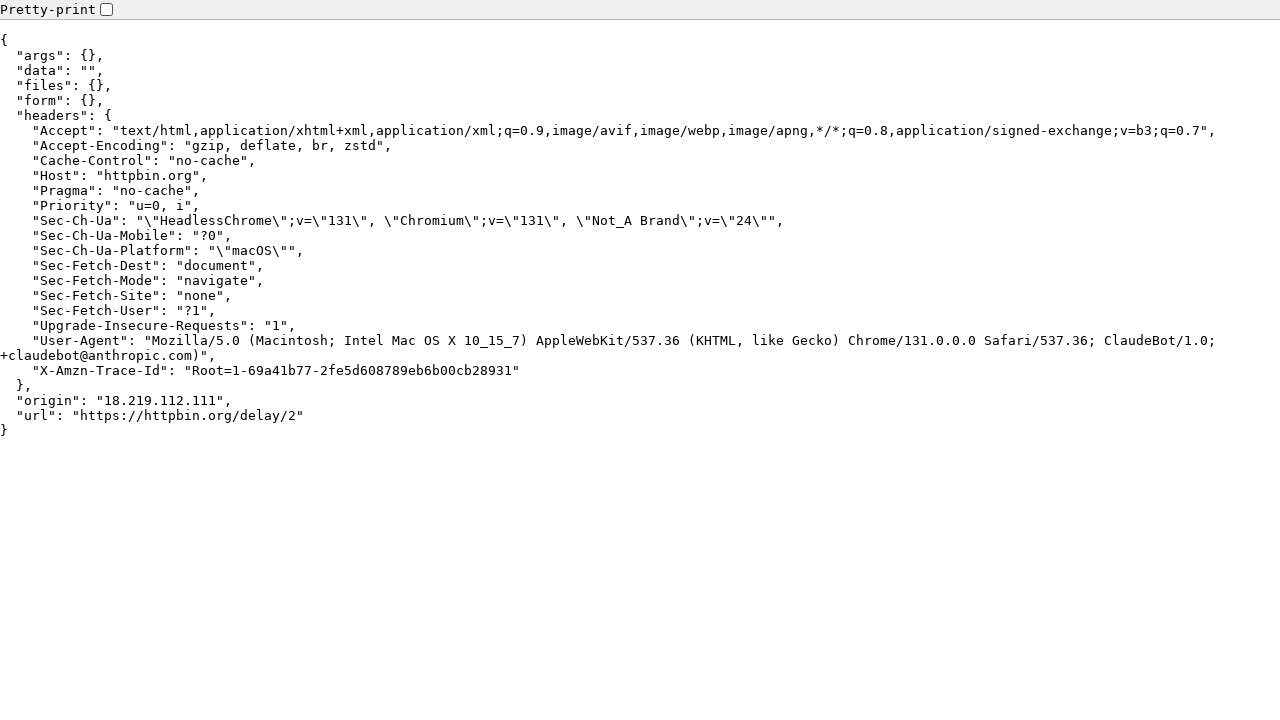

Calculated total load time for delay/2: 2266ms
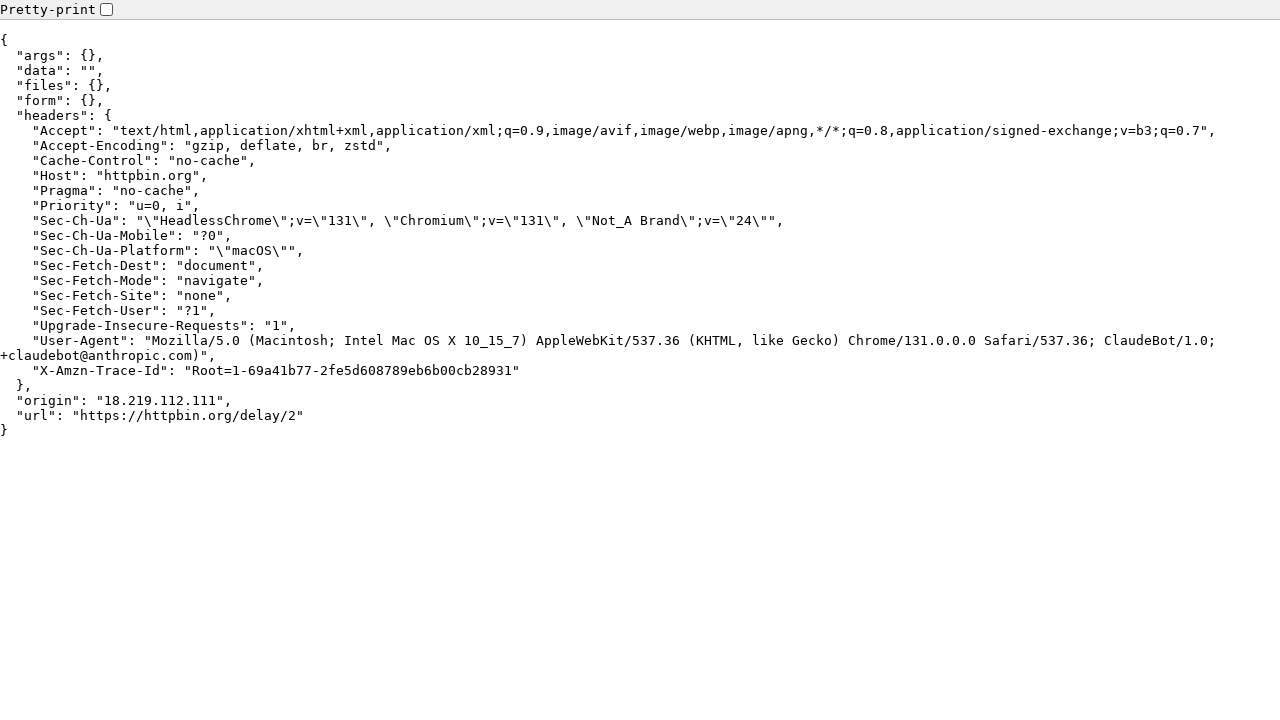

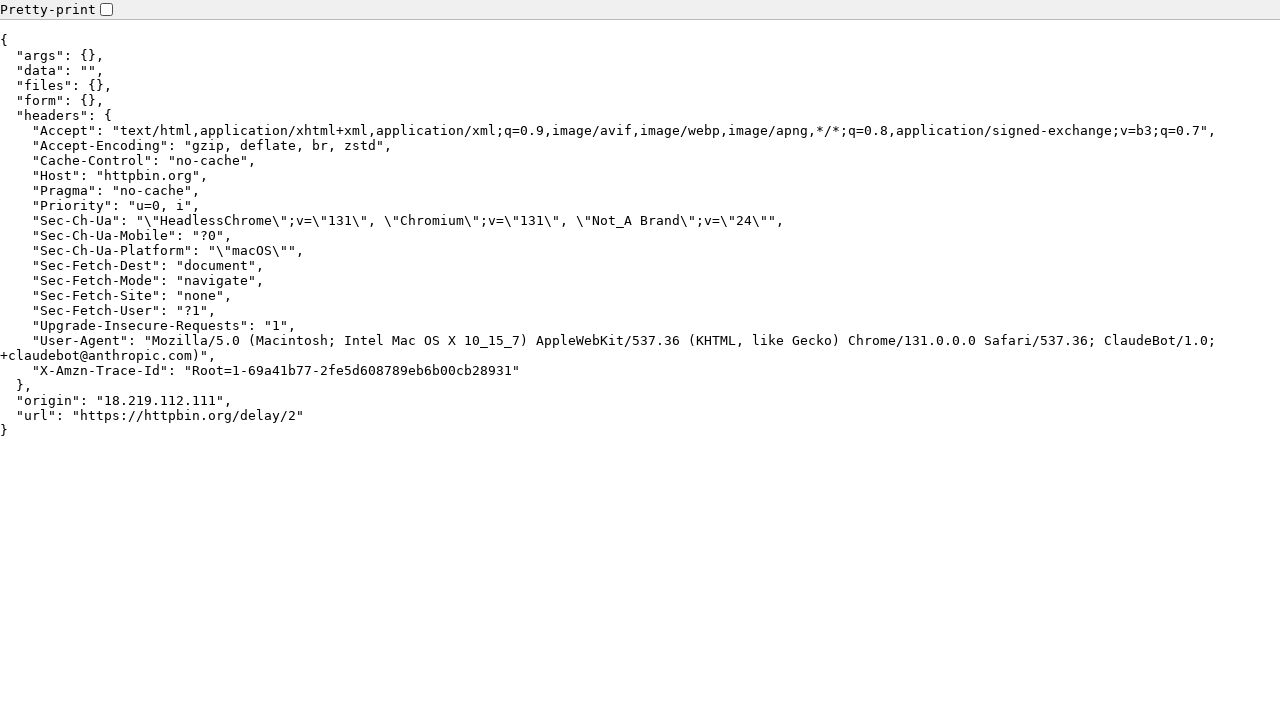